Tests link counting in different sections of a page and opens multiple links in new tabs to verify they load correctly

Starting URL: https://rahulshettyacademy.com/AutomationPractice/

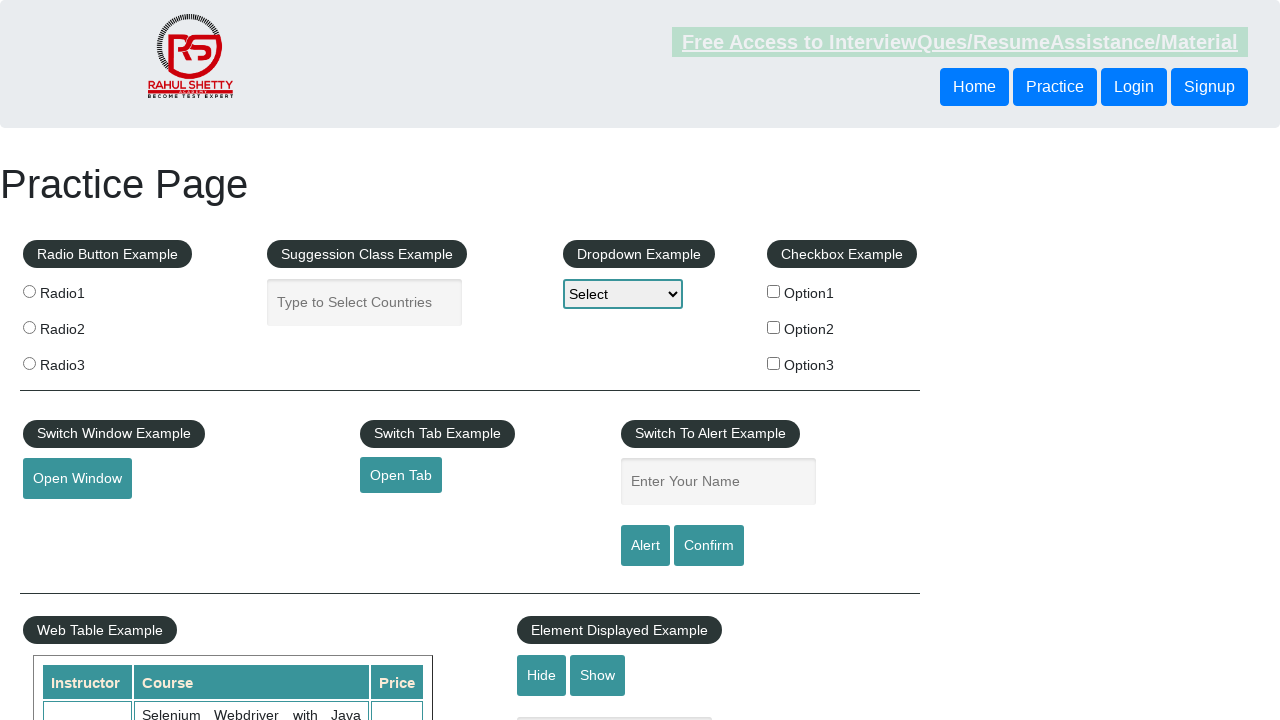

Counted total links on page: 27
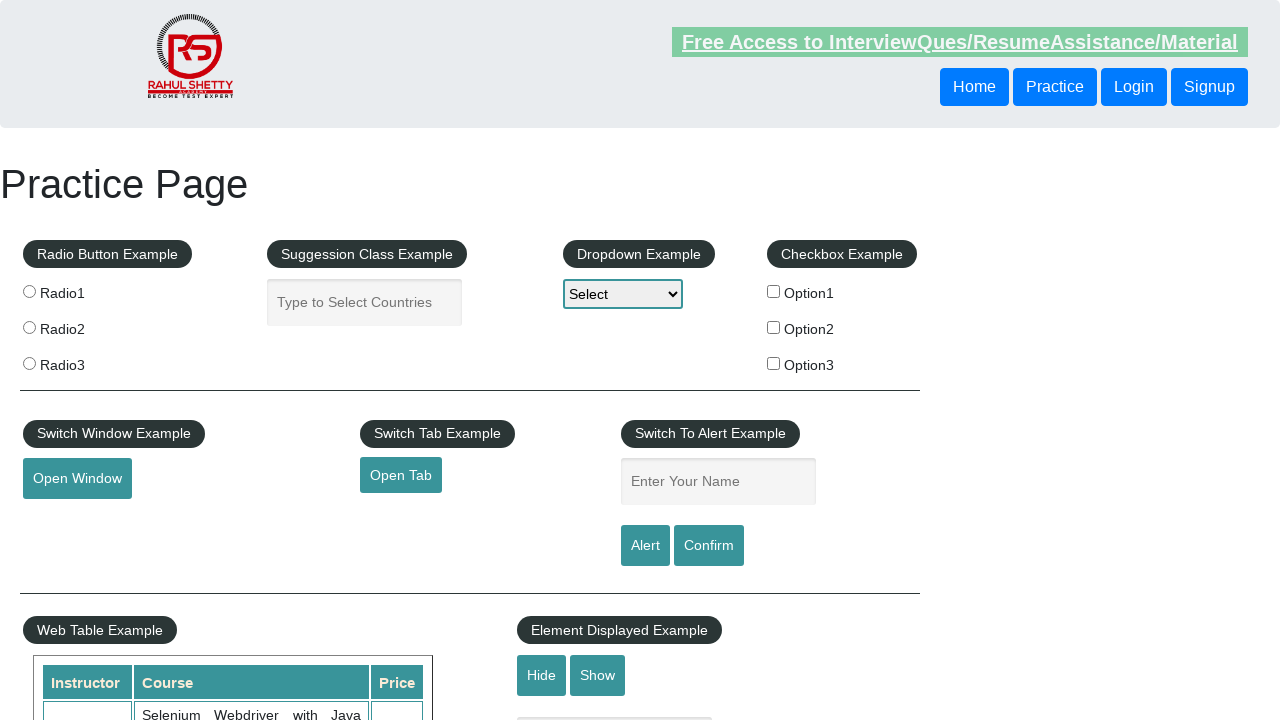

Located footer section (#gf-BIG)
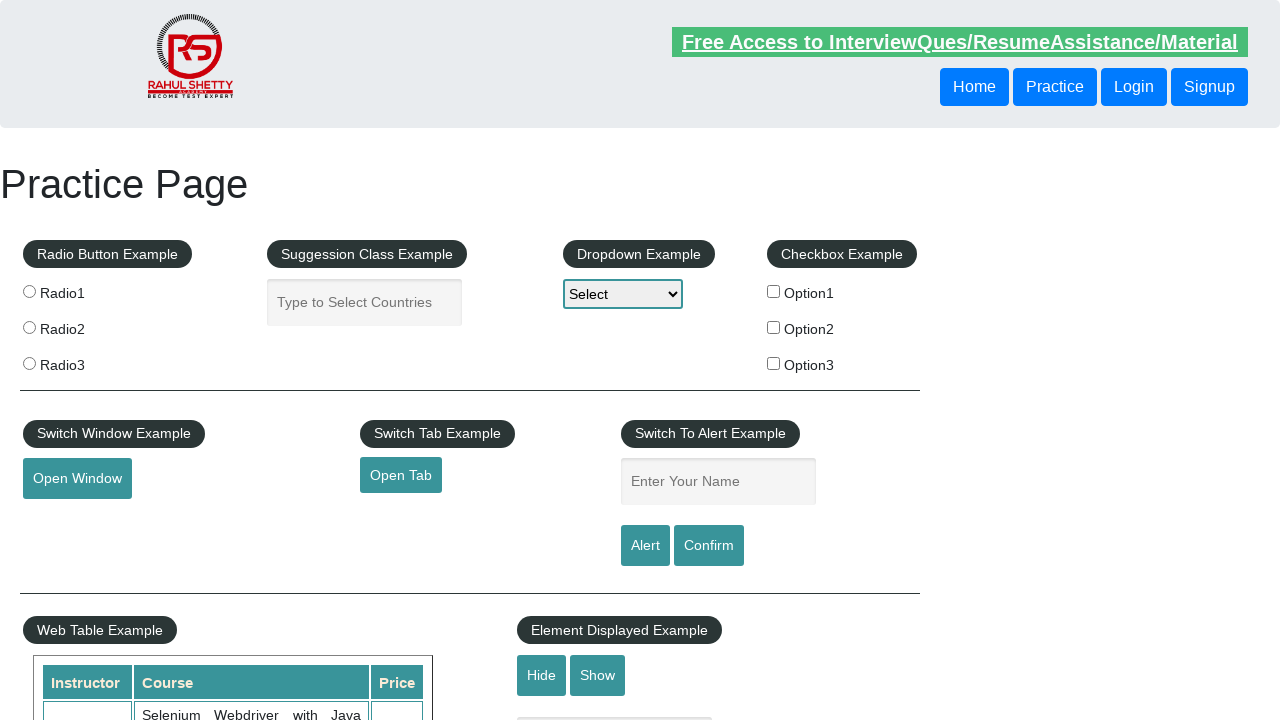

Counted links in footer section: 20
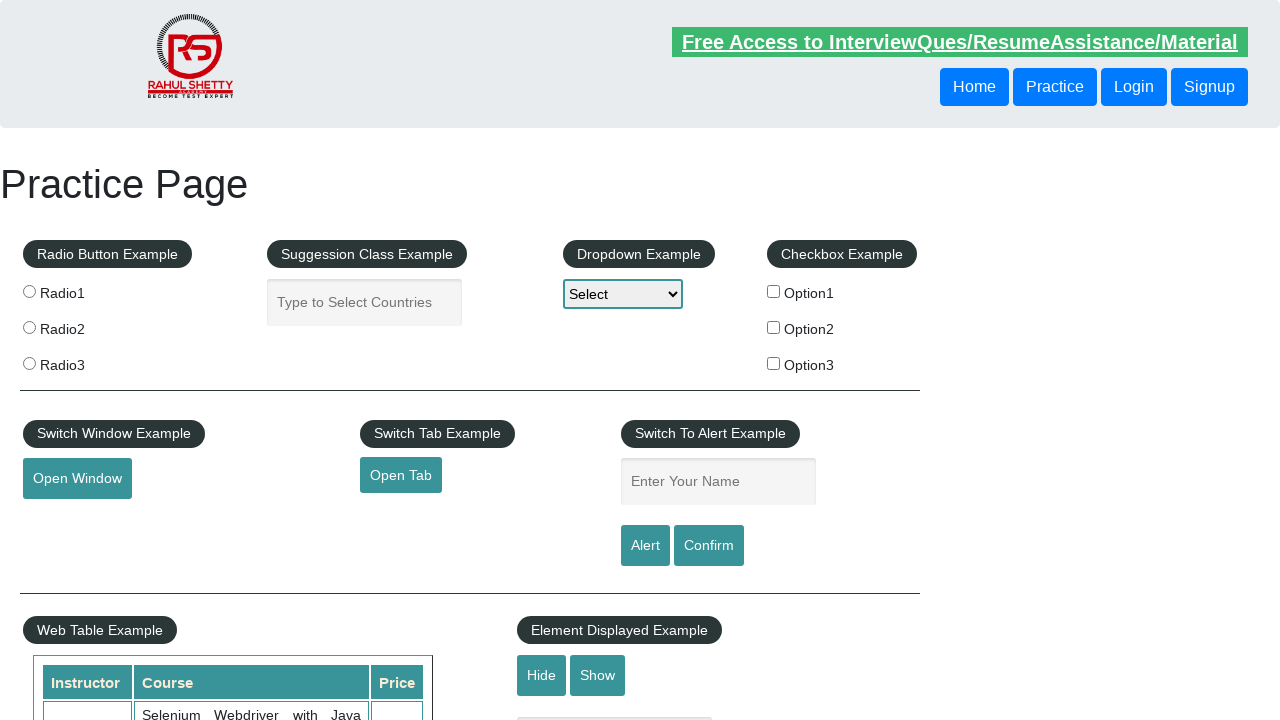

Located first column section in footer
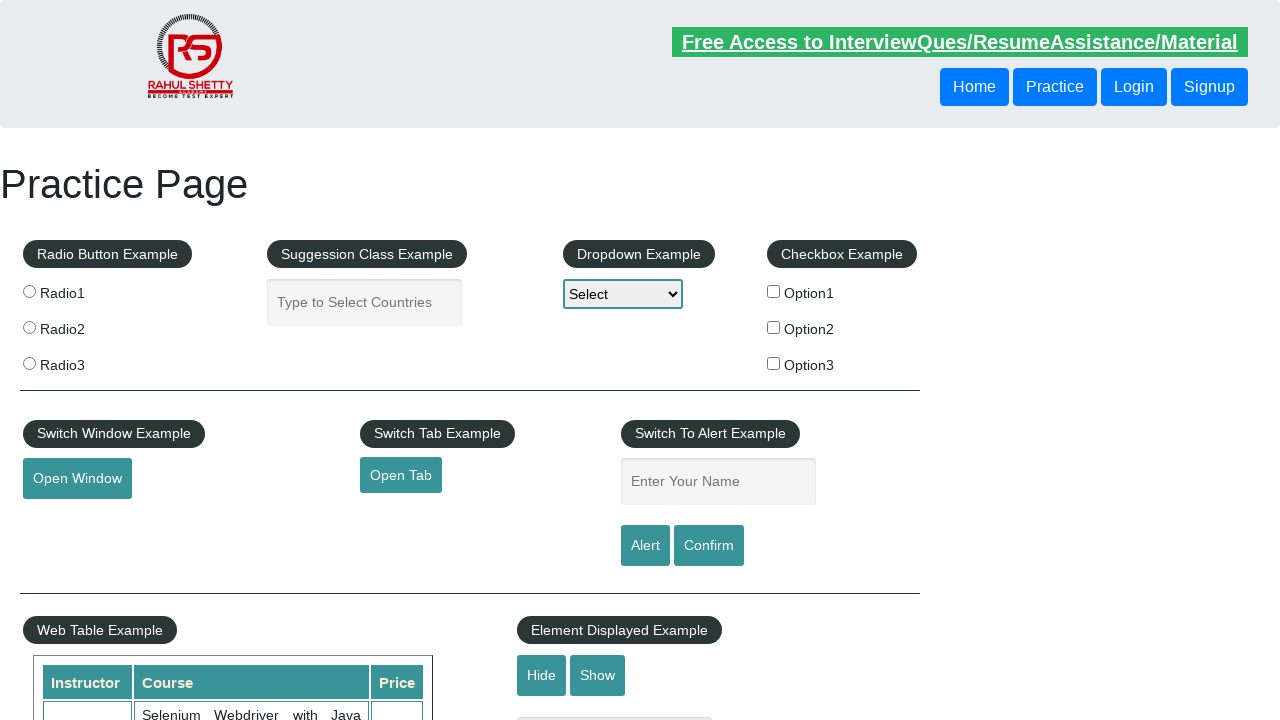

Counted links in first column: 5
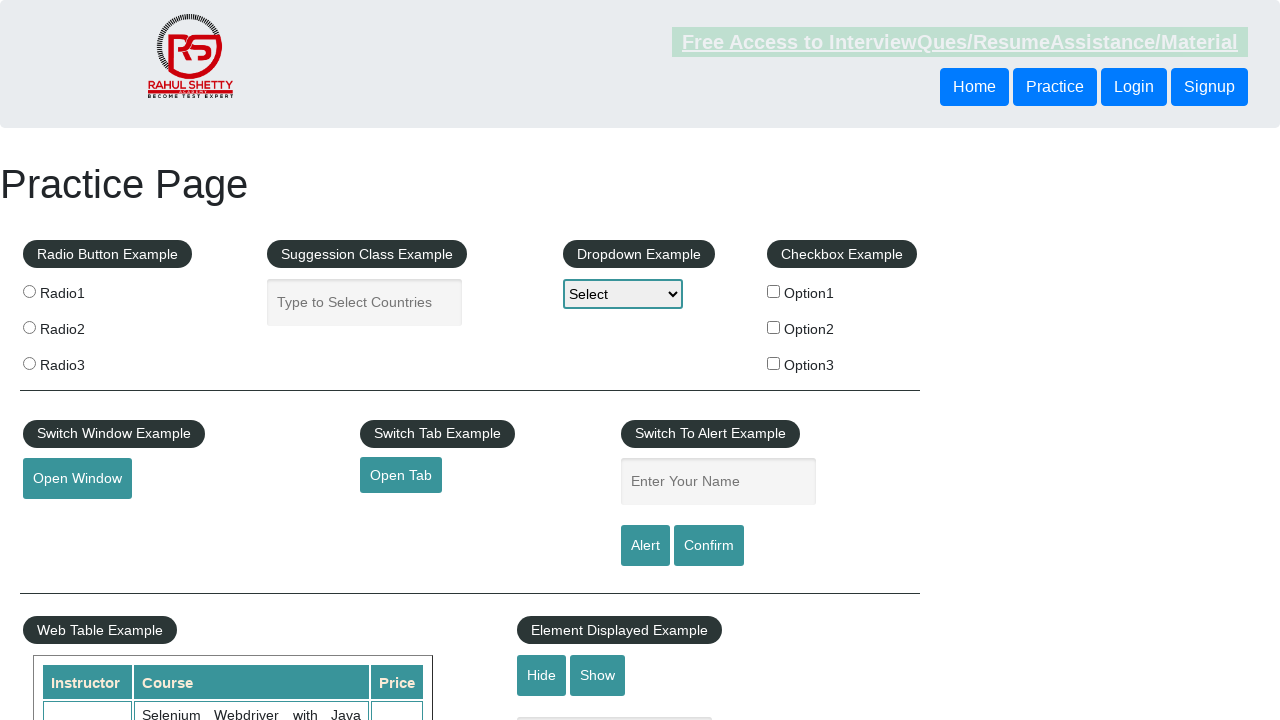

Opened link 1 in new tab using Ctrl+Click at (68, 520) on #gf-BIG >> xpath=//table/tbody/tr/td[1]/ul >> a >> nth=1
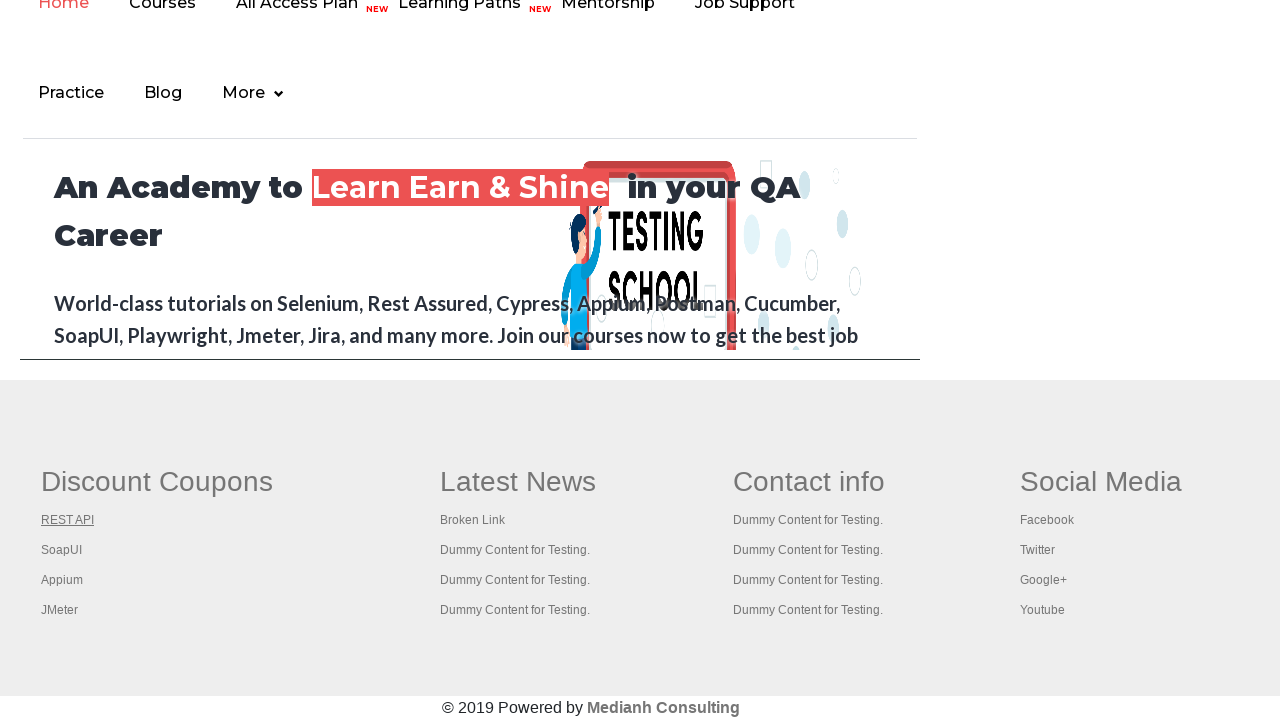

Opened link 2 in new tab using Ctrl+Click at (62, 550) on #gf-BIG >> xpath=//table/tbody/tr/td[1]/ul >> a >> nth=2
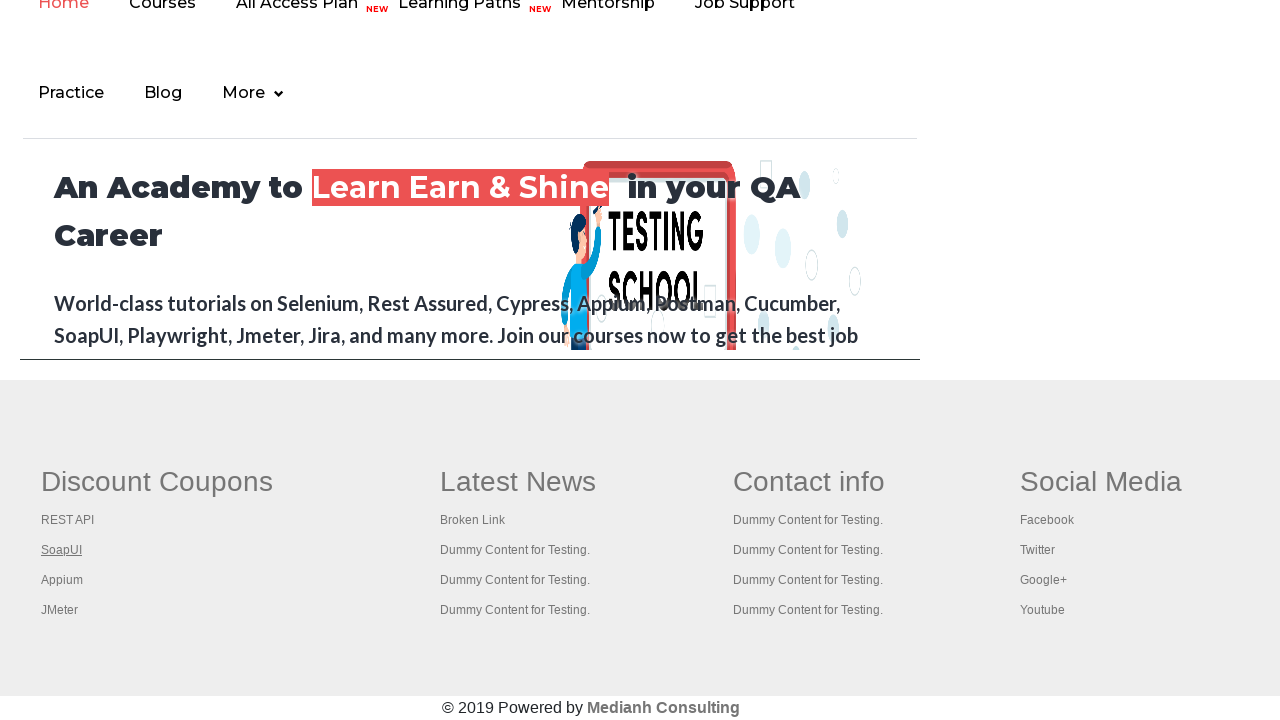

Opened link 3 in new tab using Ctrl+Click at (62, 580) on #gf-BIG >> xpath=//table/tbody/tr/td[1]/ul >> a >> nth=3
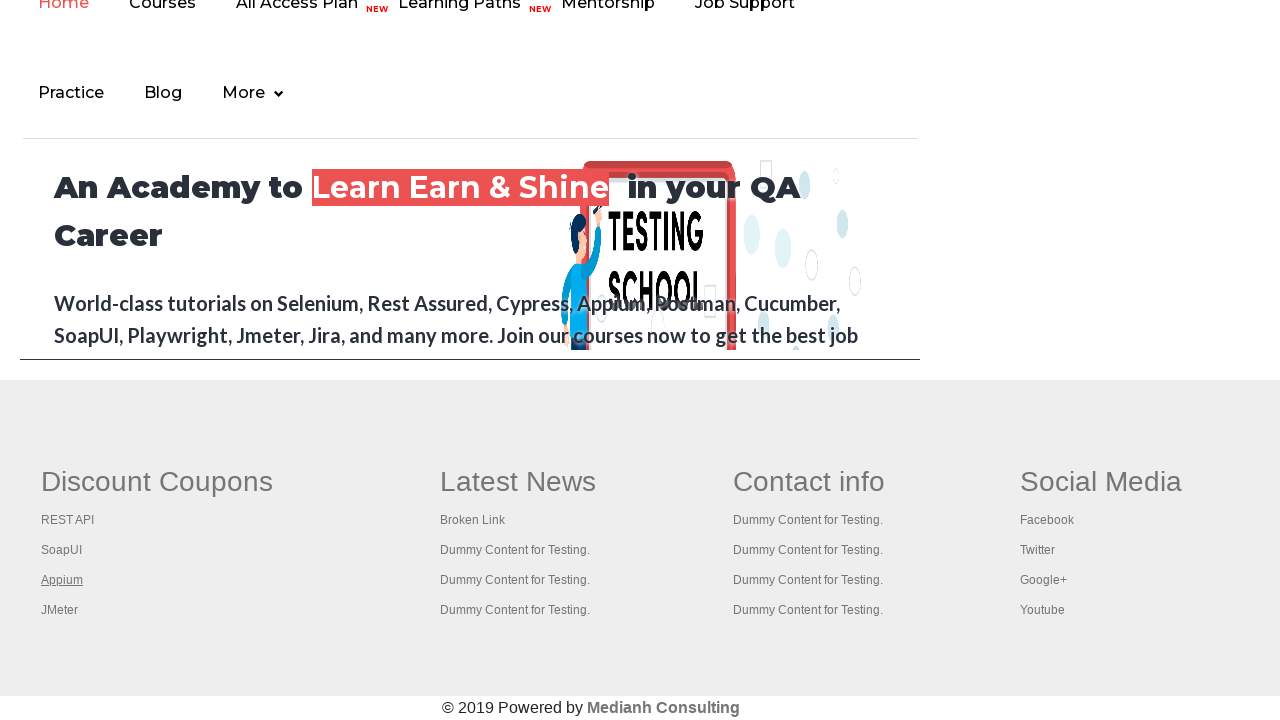

Opened link 4 in new tab using Ctrl+Click at (60, 610) on #gf-BIG >> xpath=//table/tbody/tr/td[1]/ul >> a >> nth=4
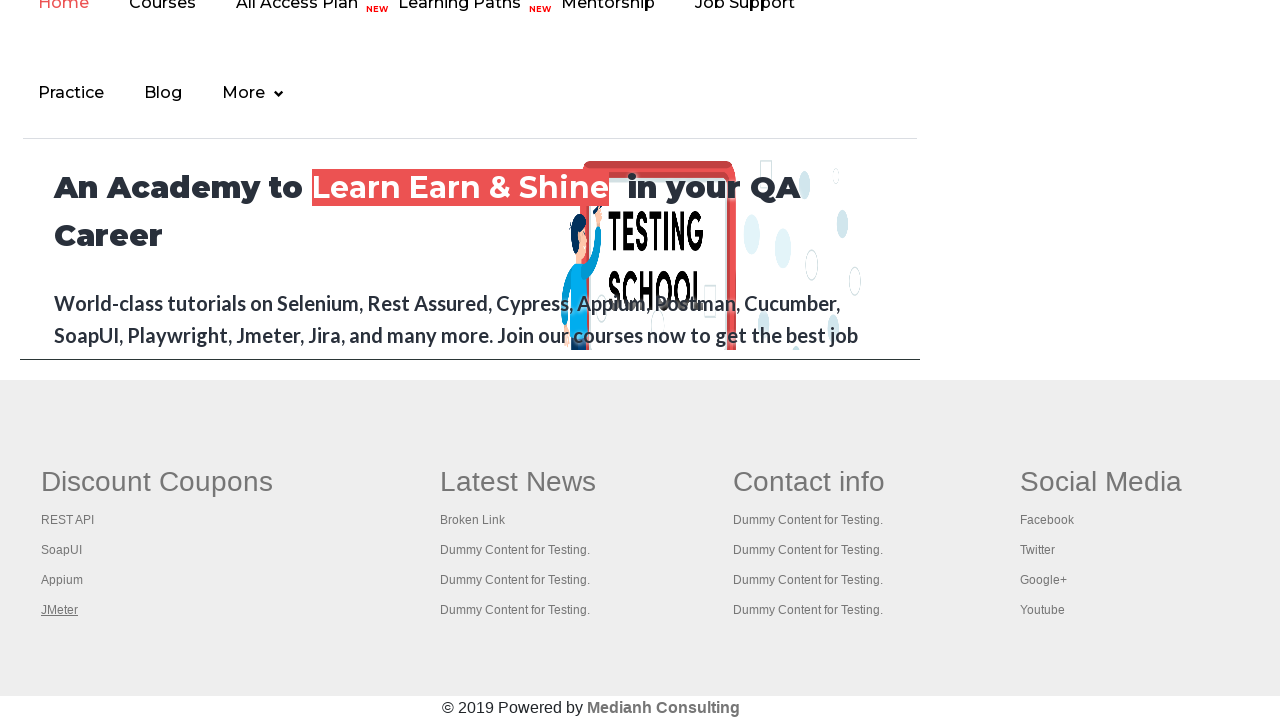

Retrieved all open pages/tabs: 5 tabs total
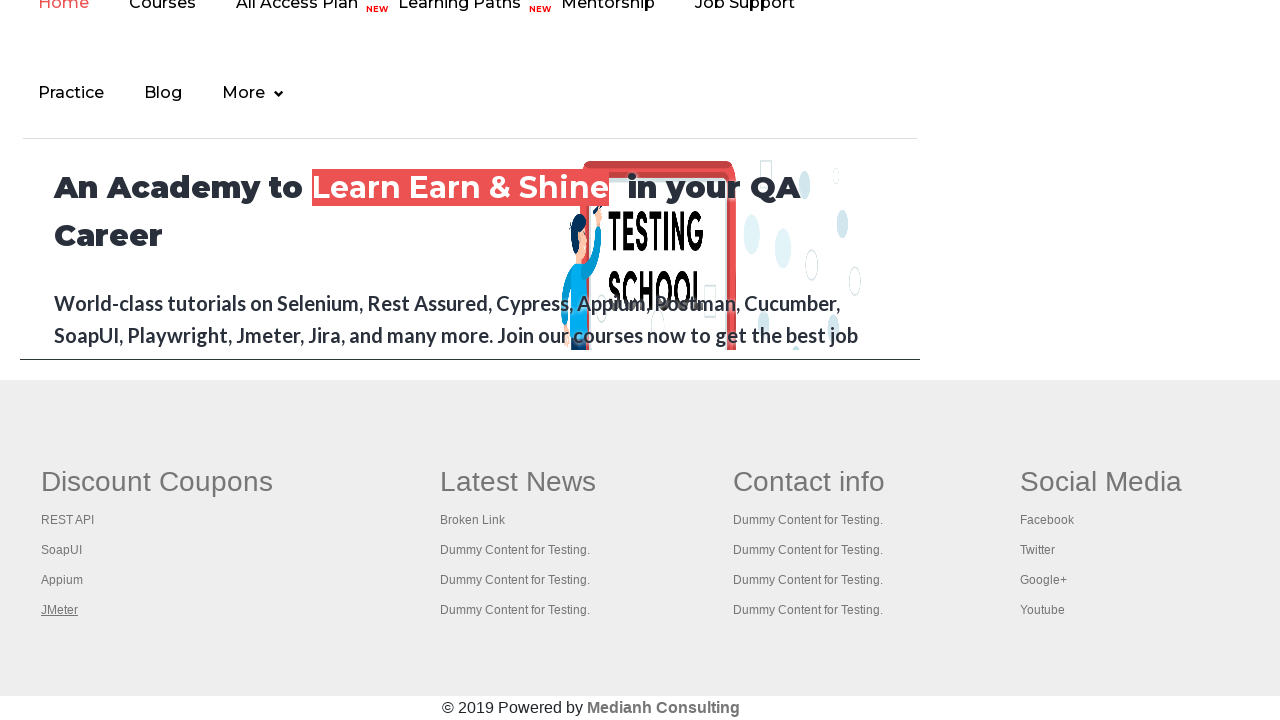

Switched to tab with title: Practice Page
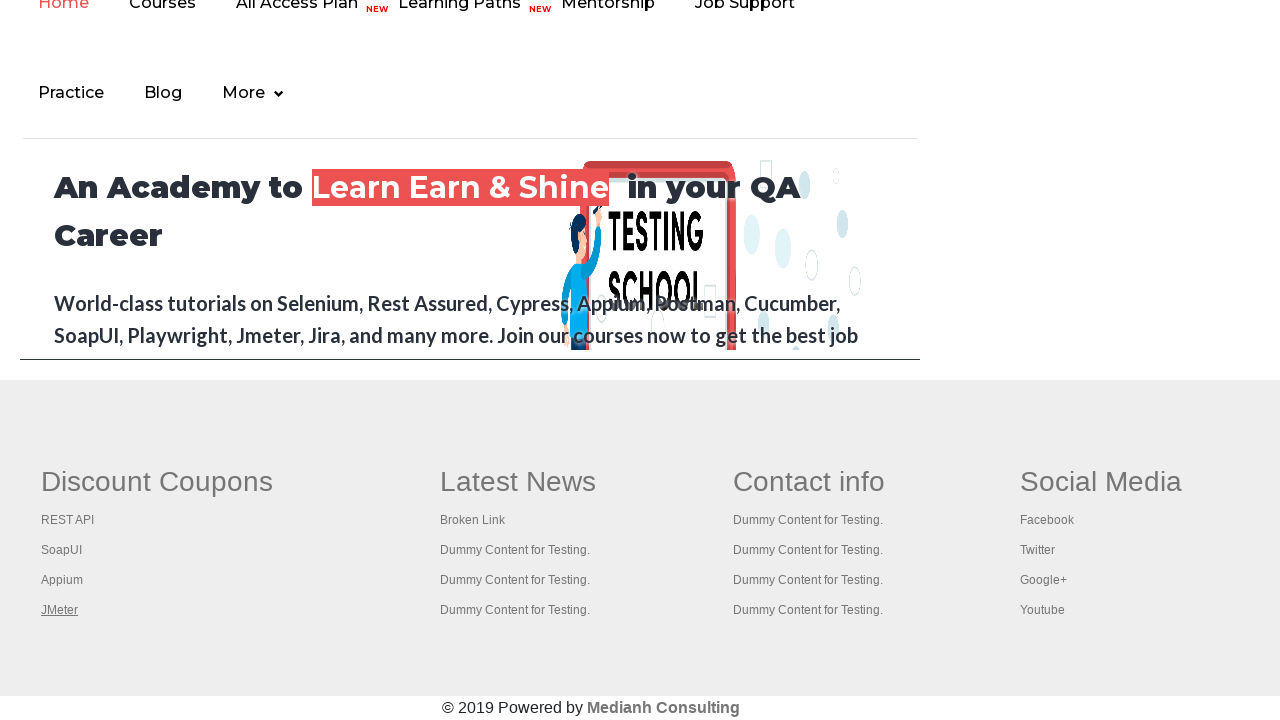

Switched to tab with title: REST API Tutorial
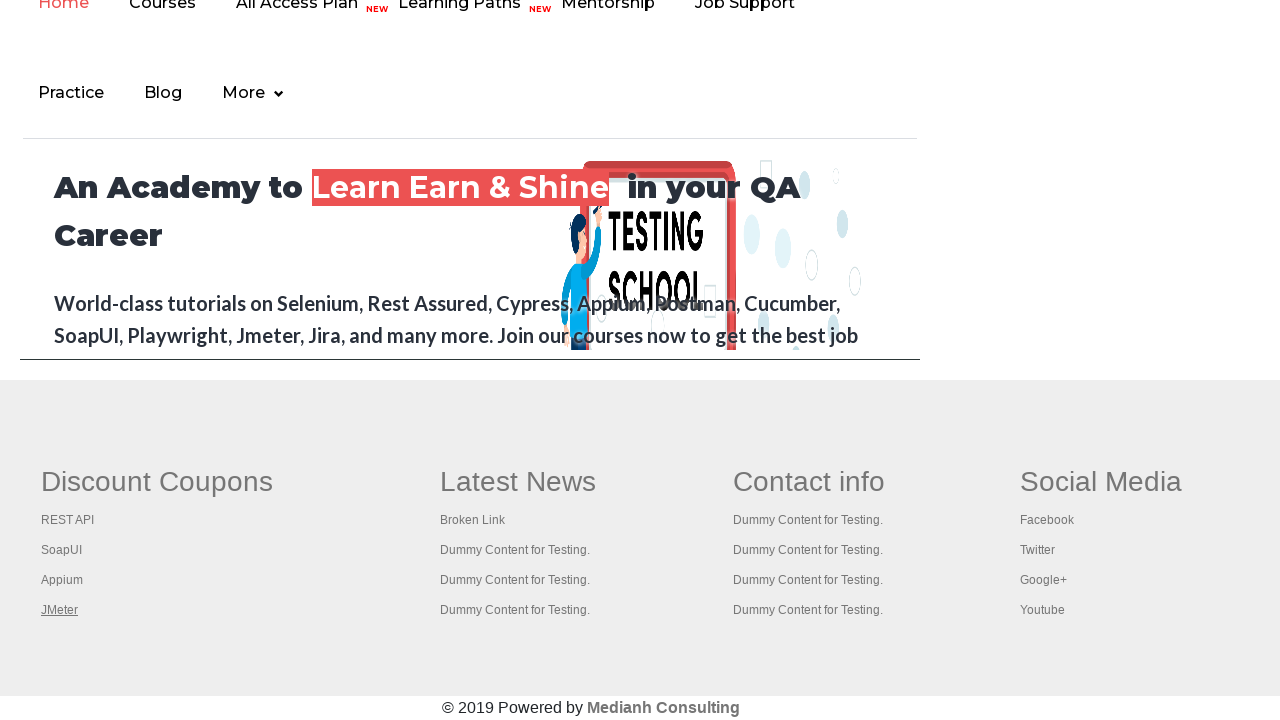

Switched to tab with title: The World’s Most Popular API Testing Tool | SoapUI
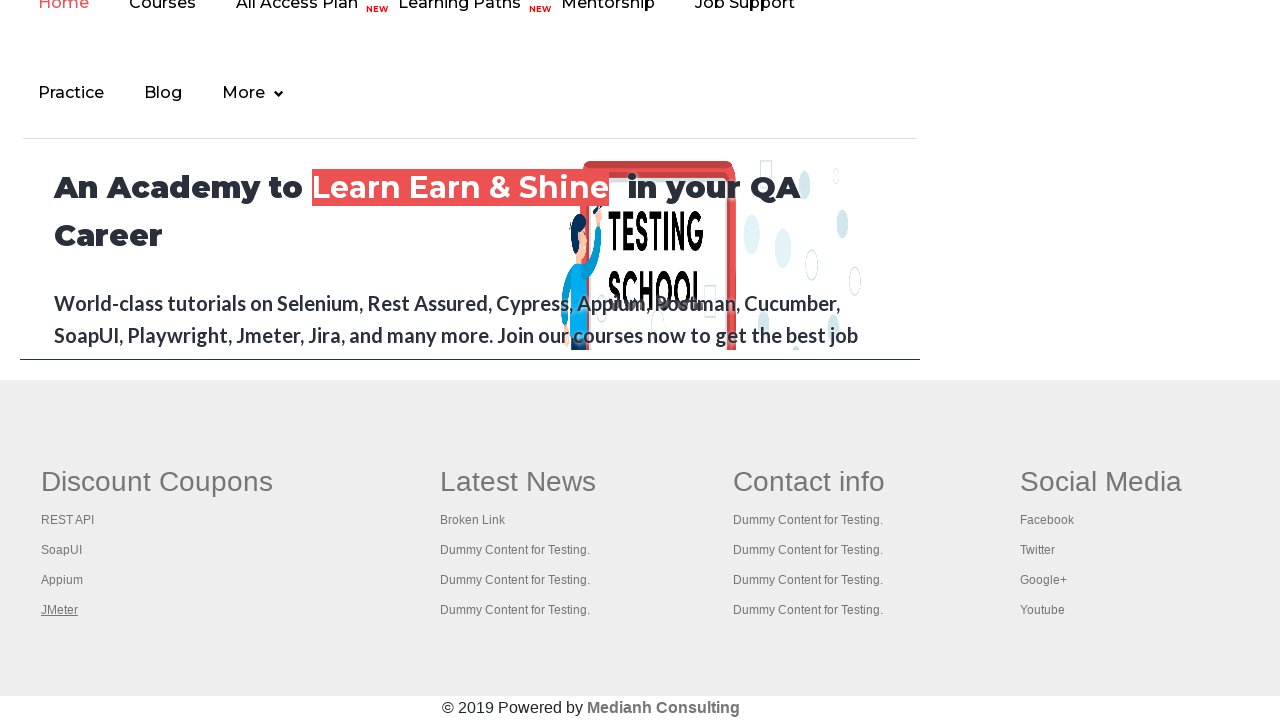

Switched to tab with title: Appium tutorial for Mobile Apps testing | RahulShetty Academy | Rahul
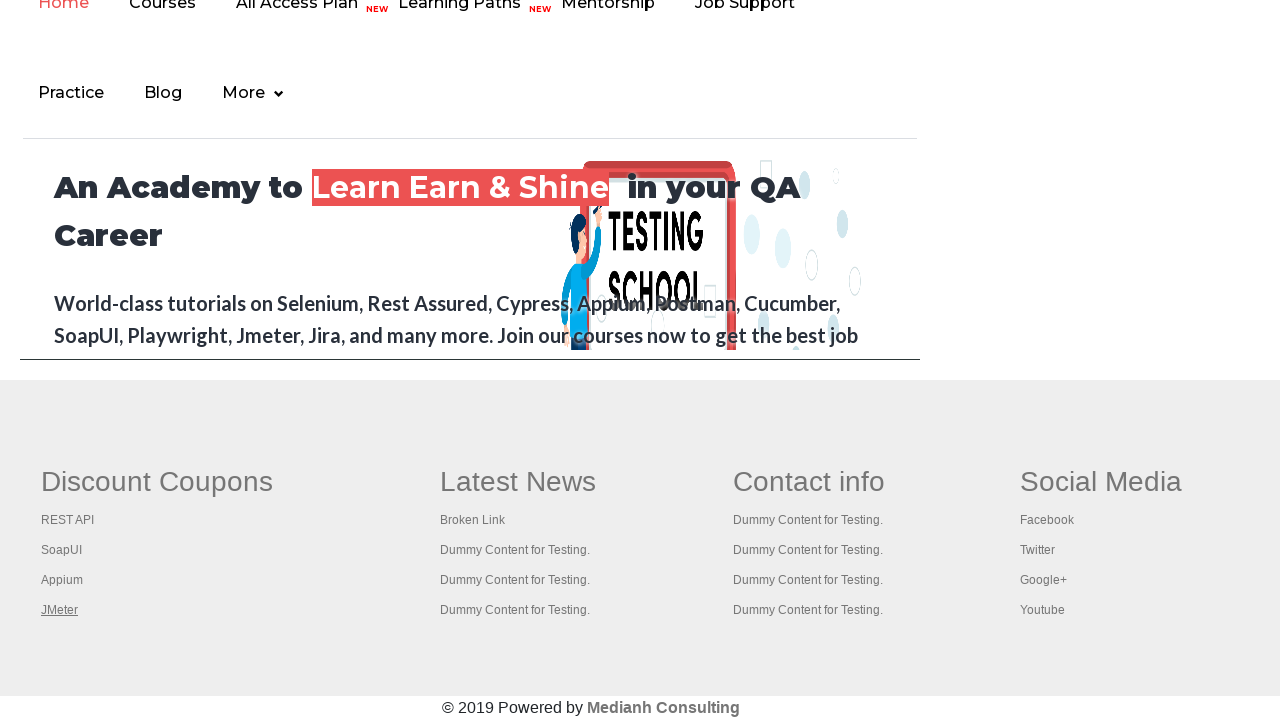

Switched to tab with title: Apache JMeter - Apache JMeter™
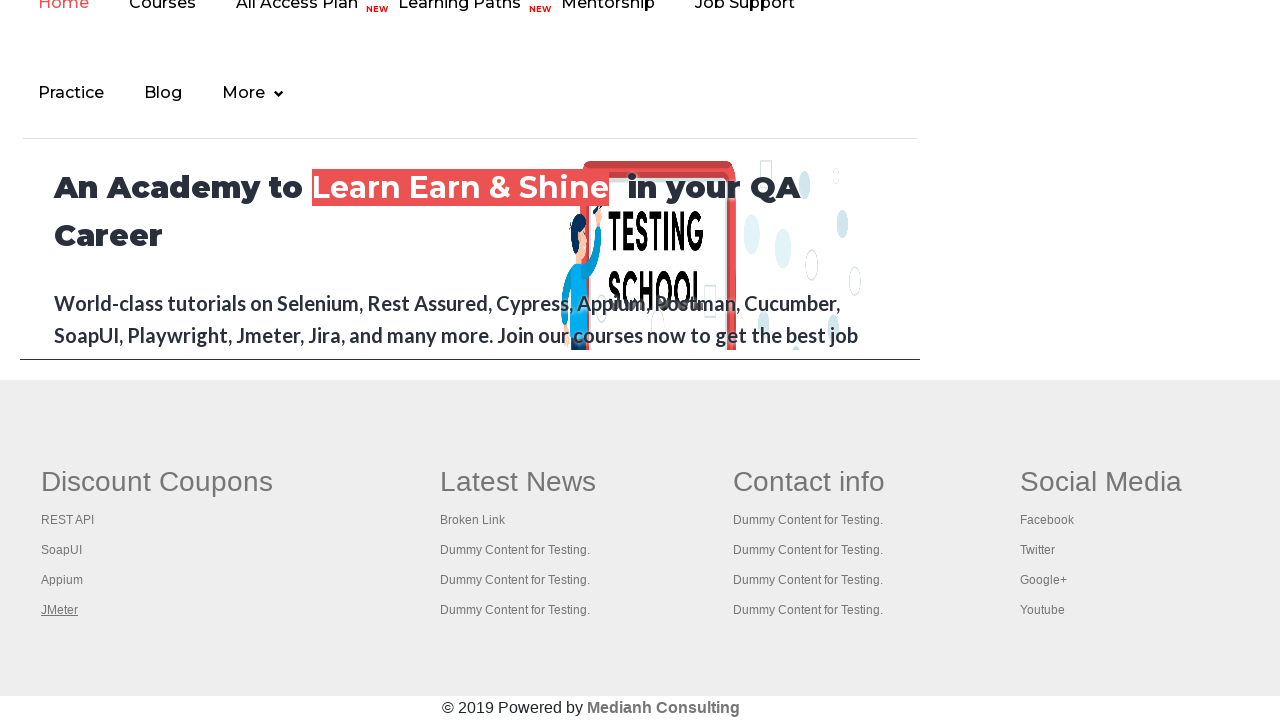

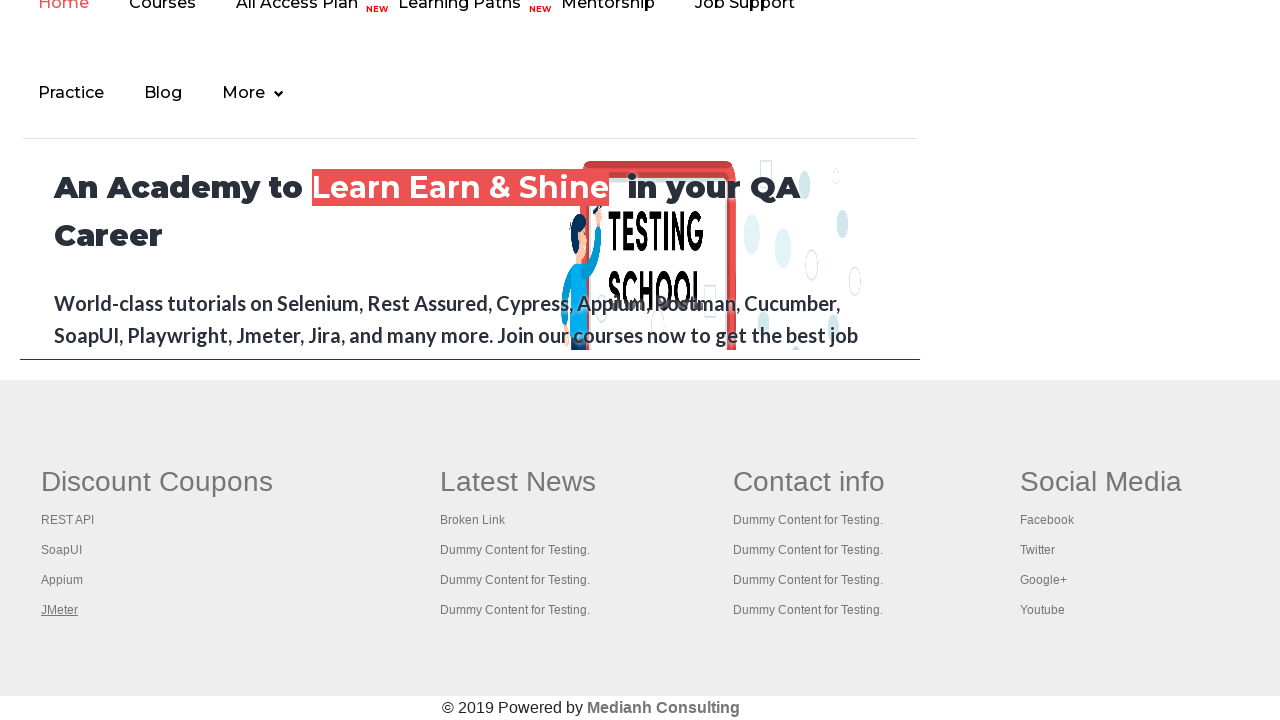